Tests the error icon display and dismissal functionality when login validation fails

Starting URL: https://www.saucedemo.com/

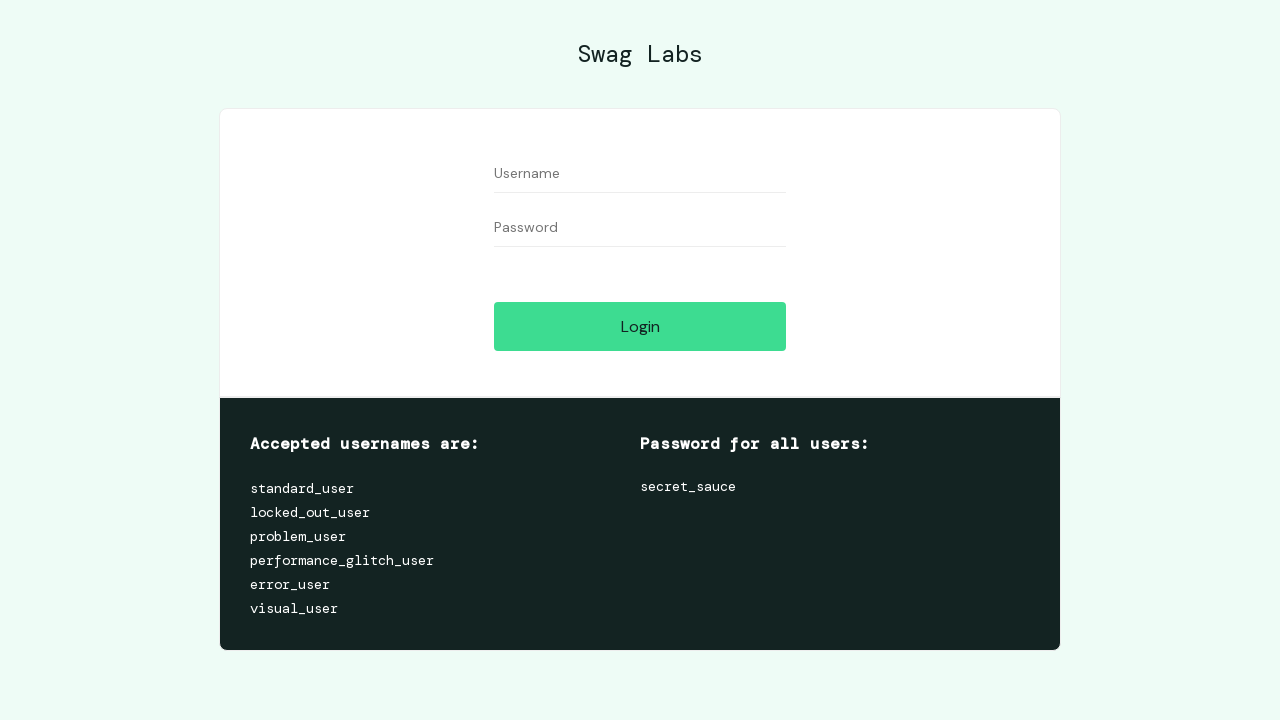

Clicked login button to trigger validation error at (640, 326) on #login-button
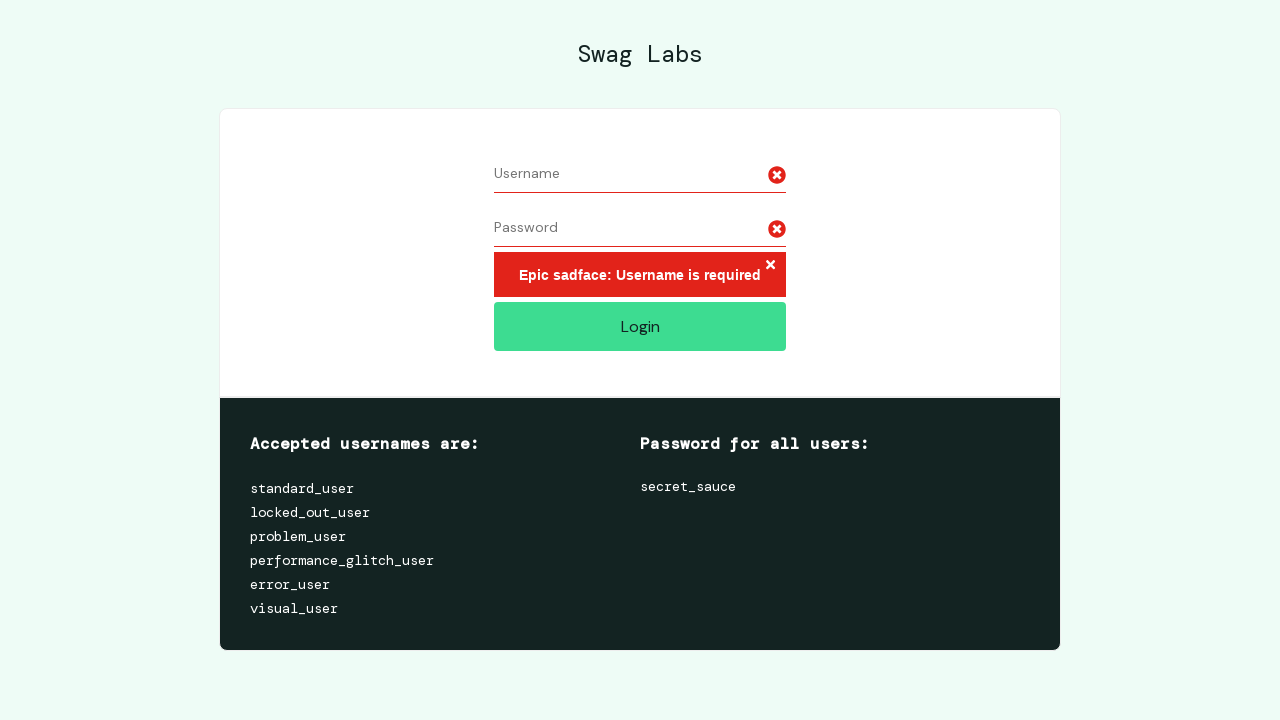

Error icon appeared on screen
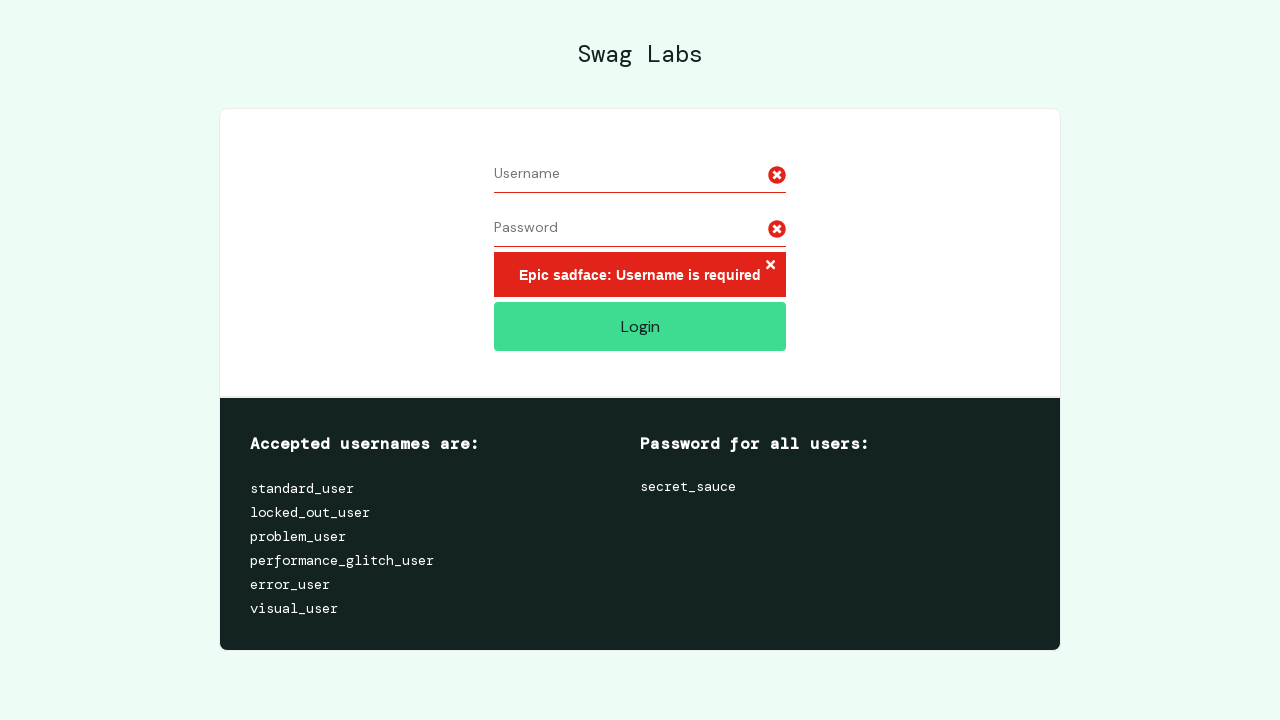

Clicked X icon to dismiss error message at (770, 266) on .error-button
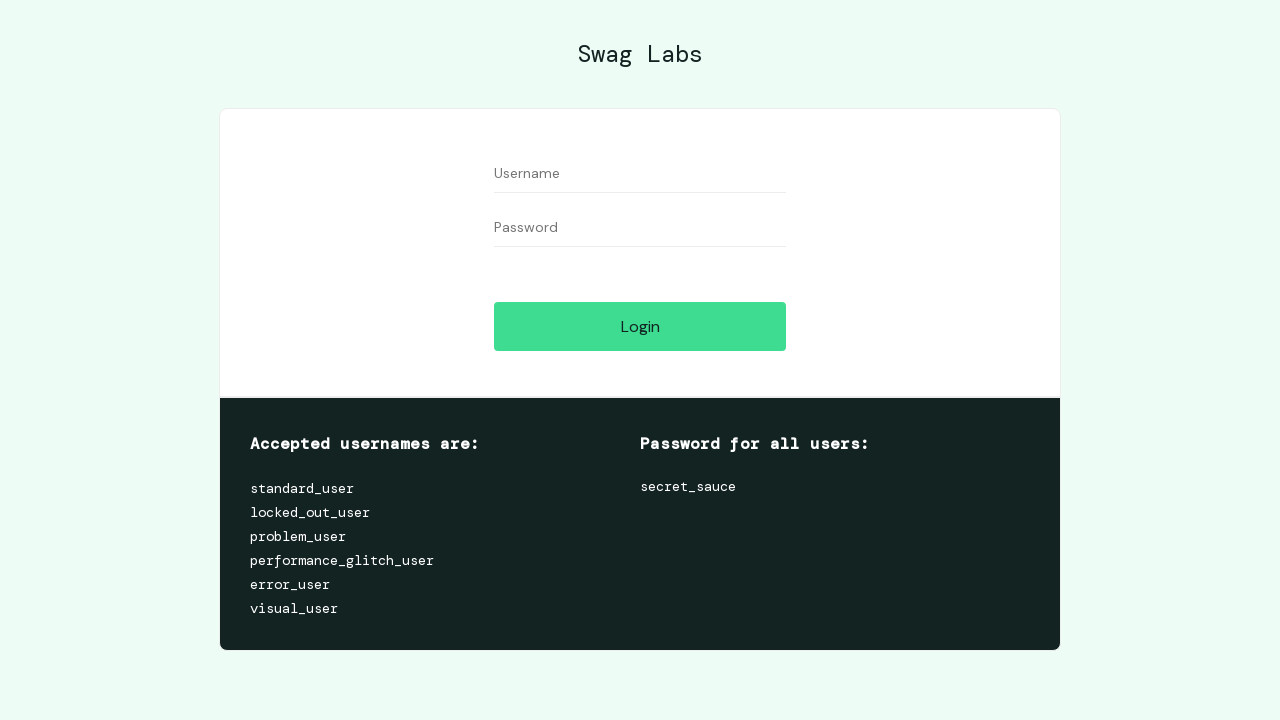

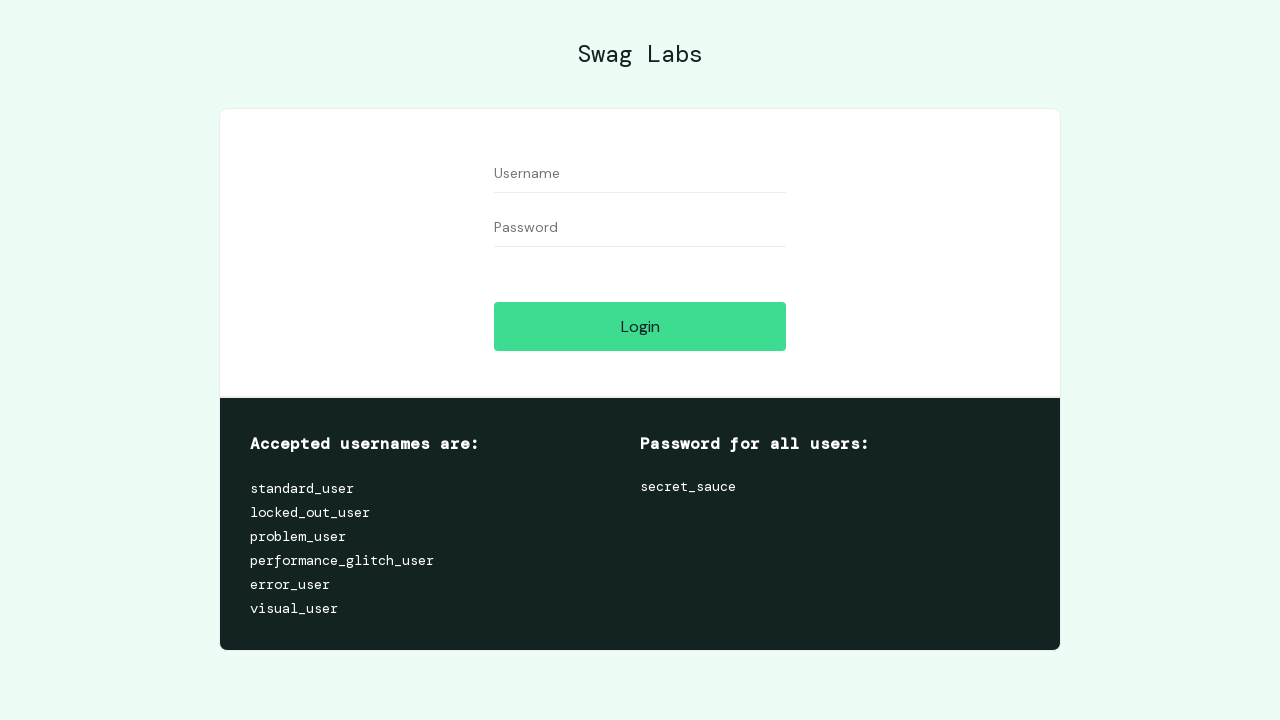